Tests adding multiple candy items to the shopping cart and navigating to the basket to verify items were added. Adds 6 different items multiple times in a loop.

Starting URL: https://sweetshop.netlify.app/

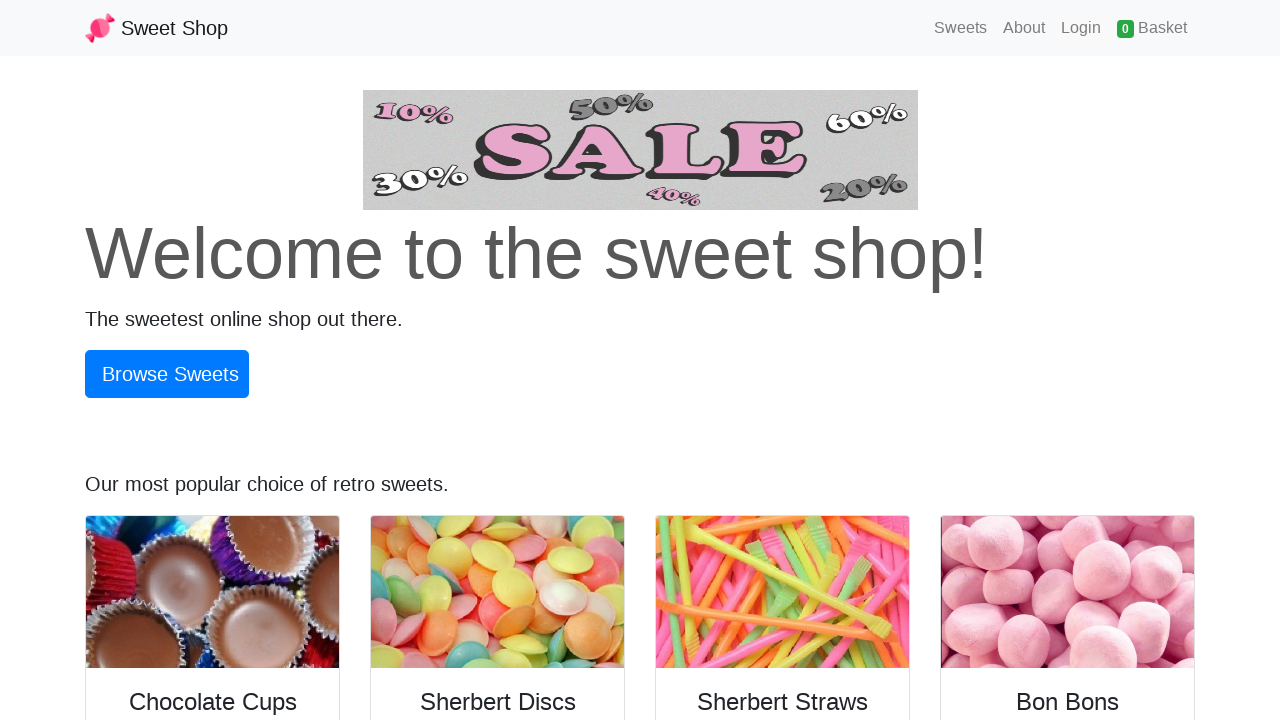

Clicked on Sweets link to browse products at (961, 28) on a:text('Sweets')
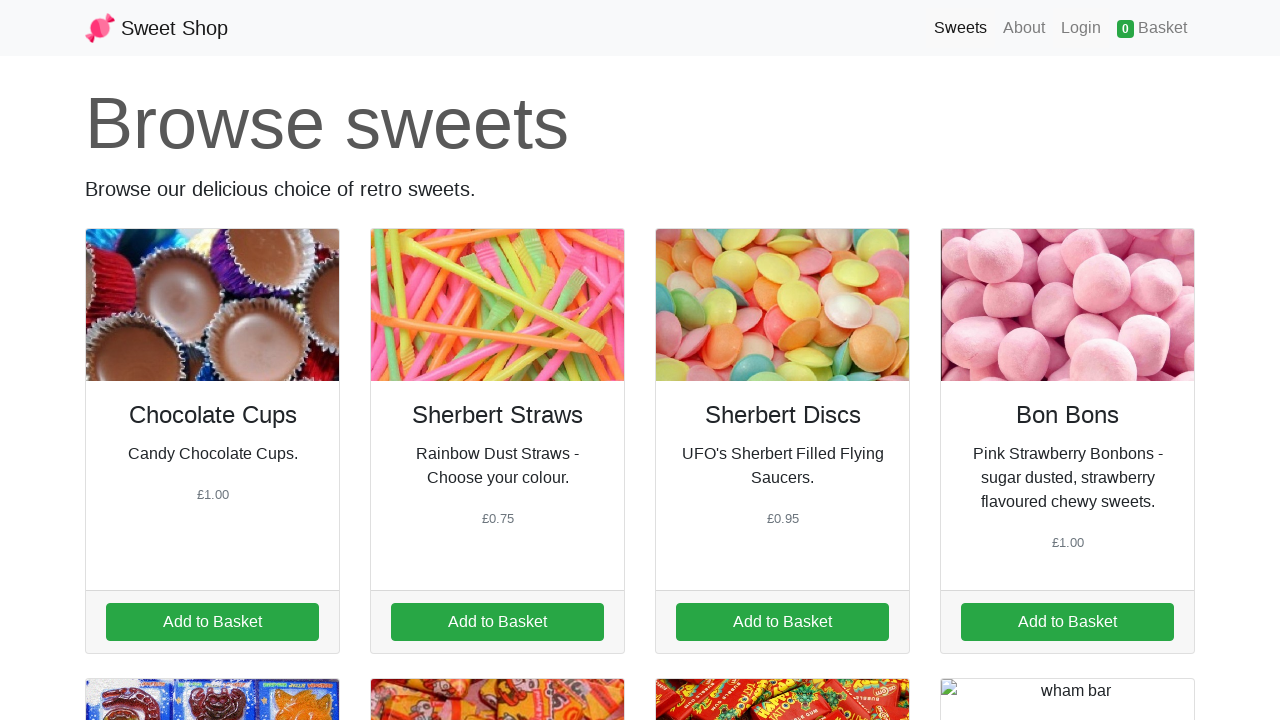

Product page loaded with add item buttons visible
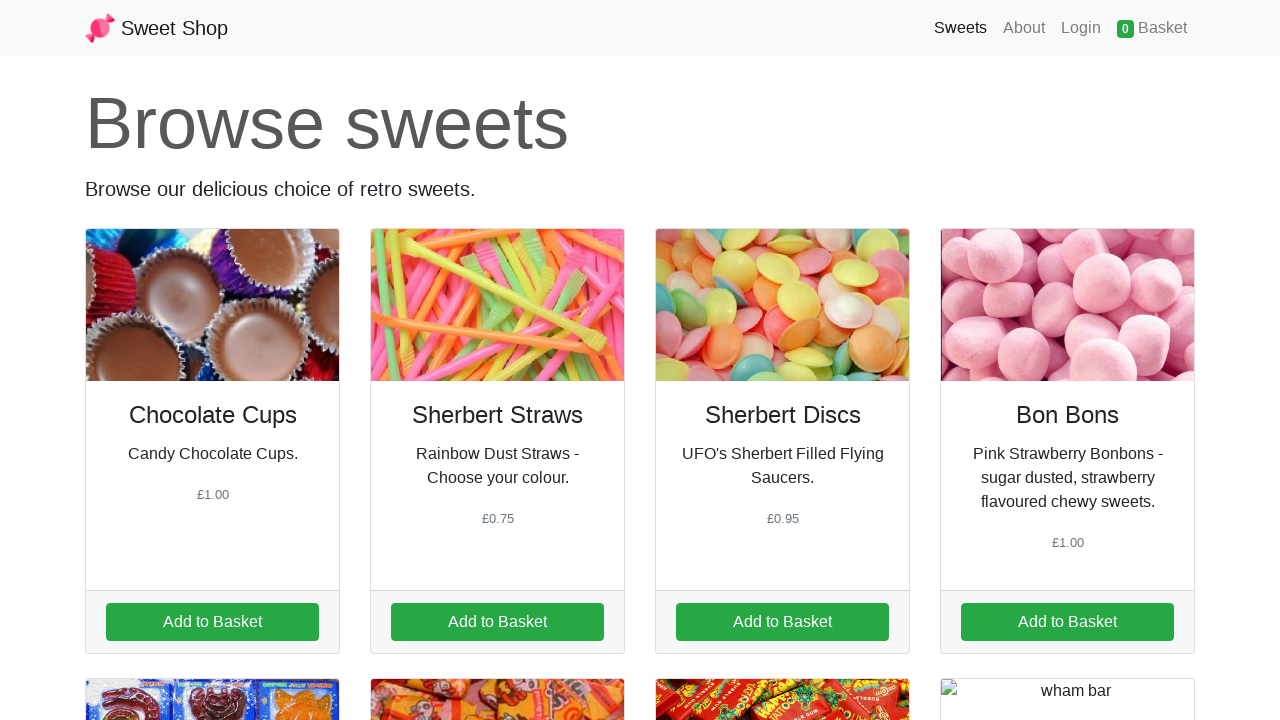

Iteration 1/5: Added item 1 to cart at (212, 622) on a.addItem[data-id='1']
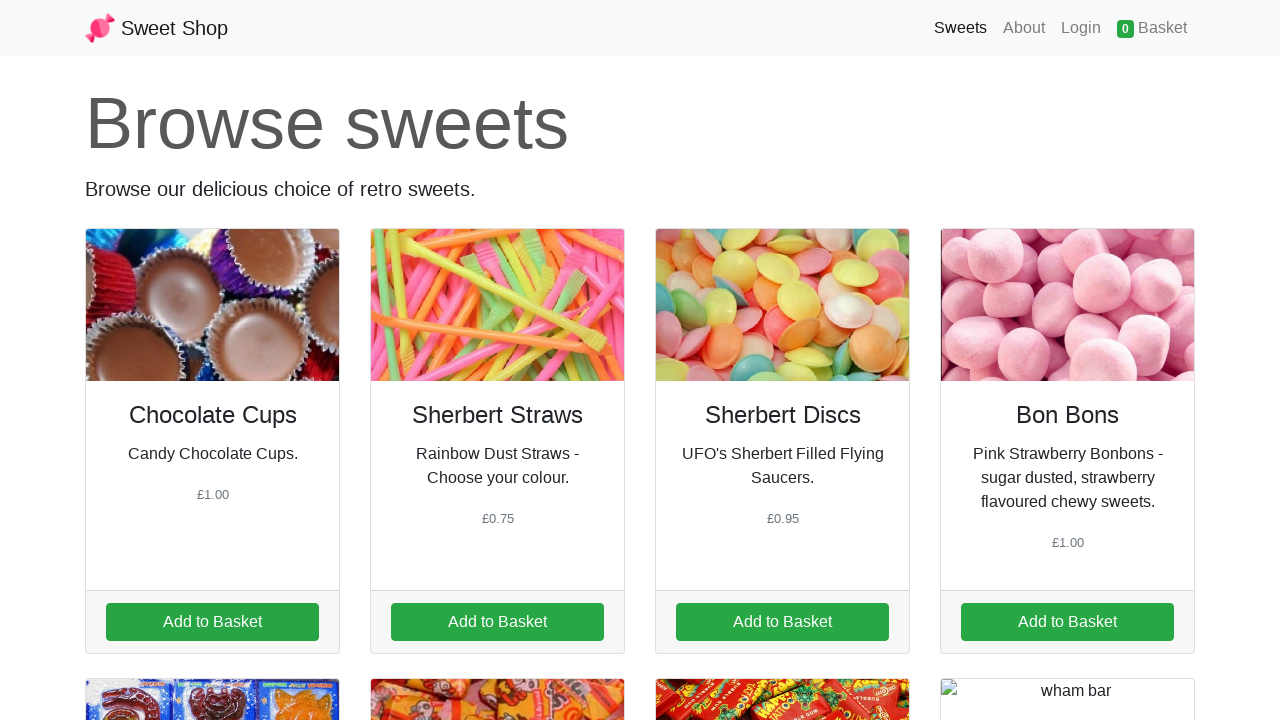

Iteration 1/5: Added item 2 to cart at (498, 622) on a.addItem[data-id='2']
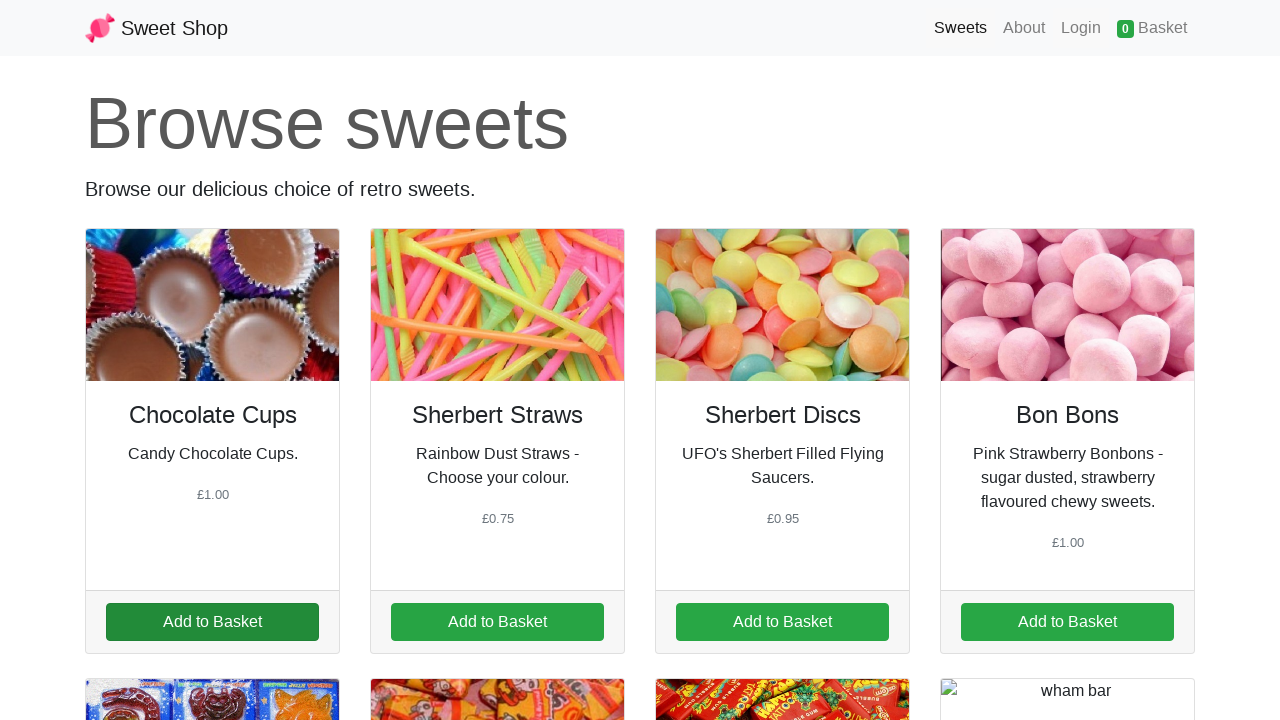

Iteration 1/5: Added item 3 to cart at (782, 622) on a.addItem[data-id='3']
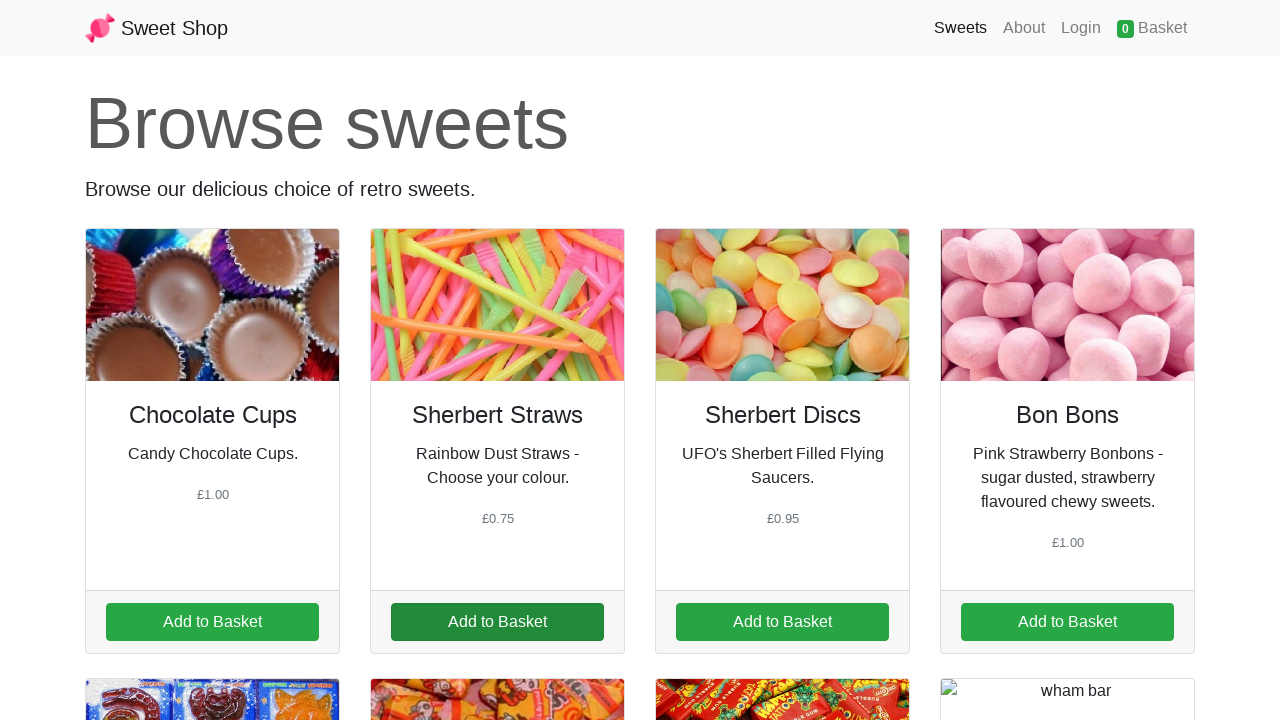

Iteration 1/5: Added item 4 to cart at (1068, 622) on a.addItem[data-id='4']
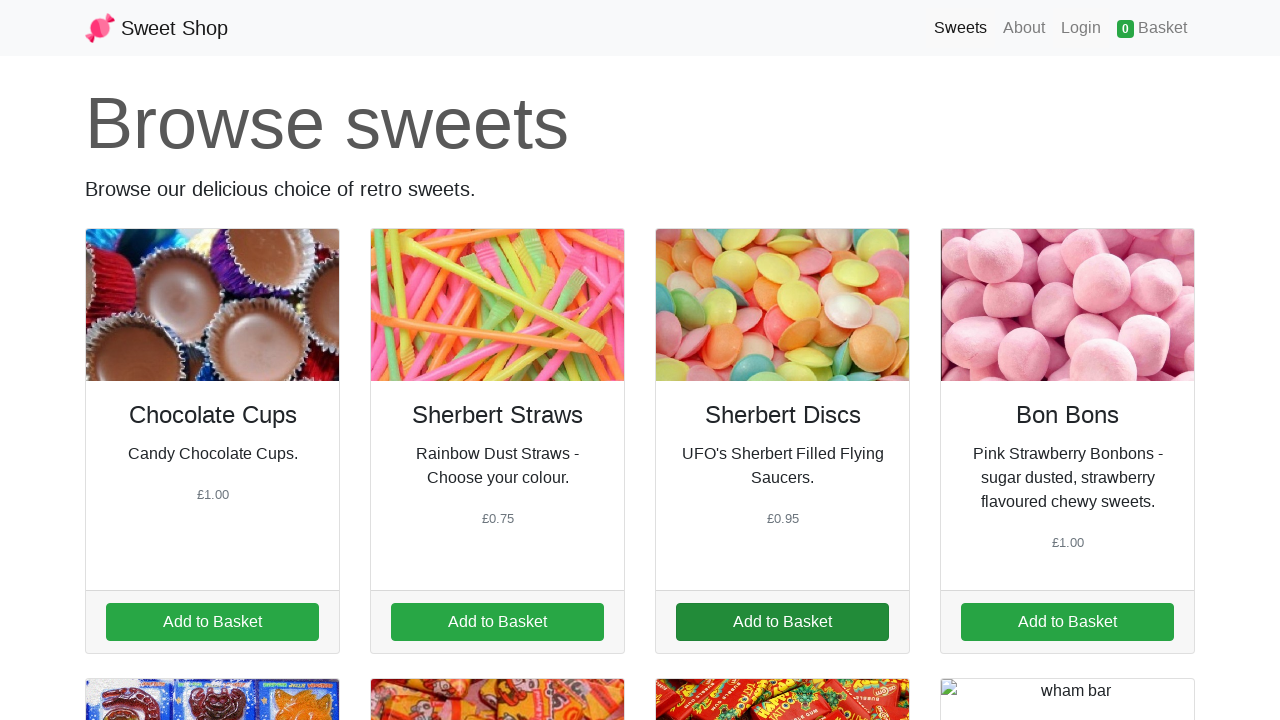

Iteration 1/5: Added item 5 to cart at (212, 361) on a.addItem[data-id='5']
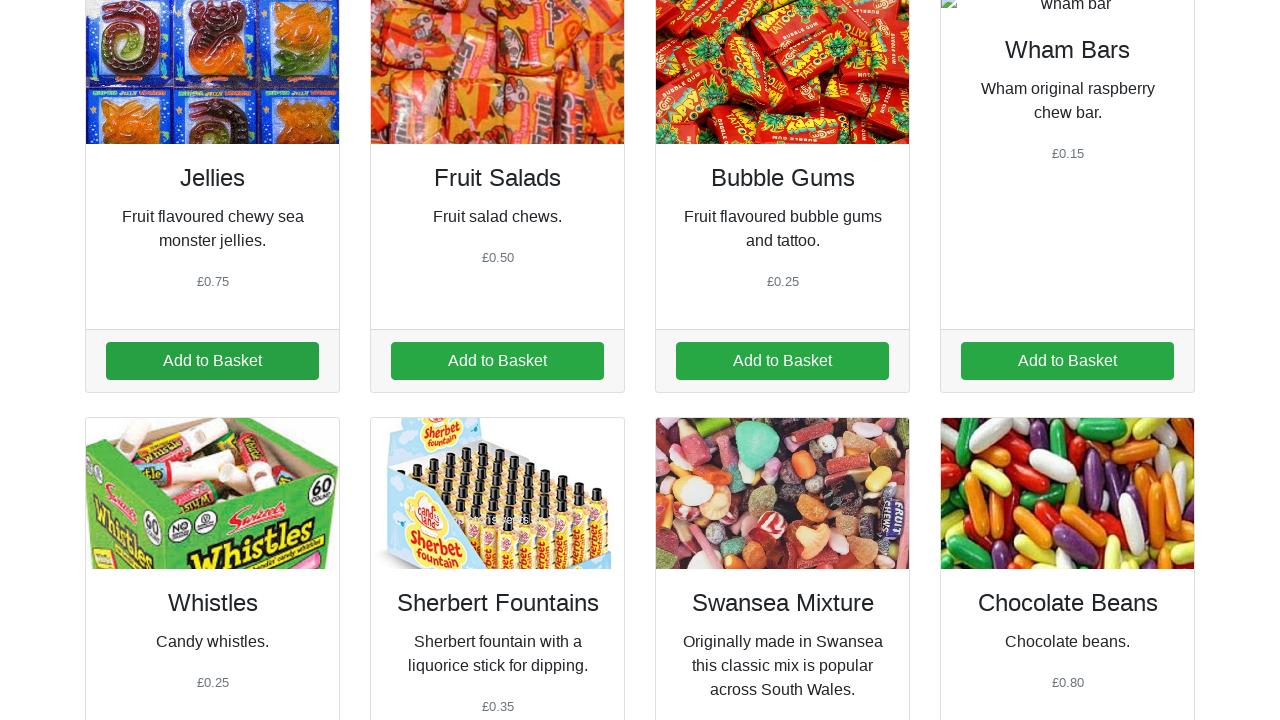

Iteration 1/5: Added item 6 to cart at (498, 361) on a.addItem[data-id='6']
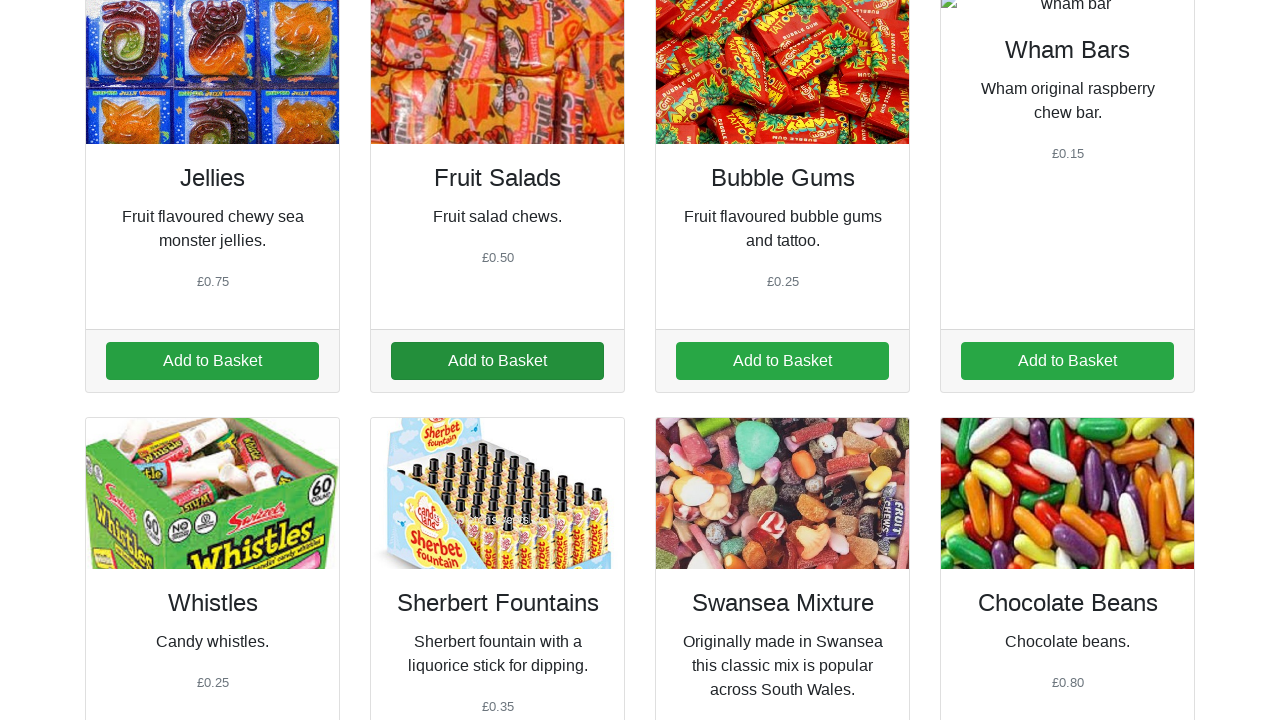

Iteration 2/5: Added item 1 to cart at (212, 361) on a.addItem[data-id='1']
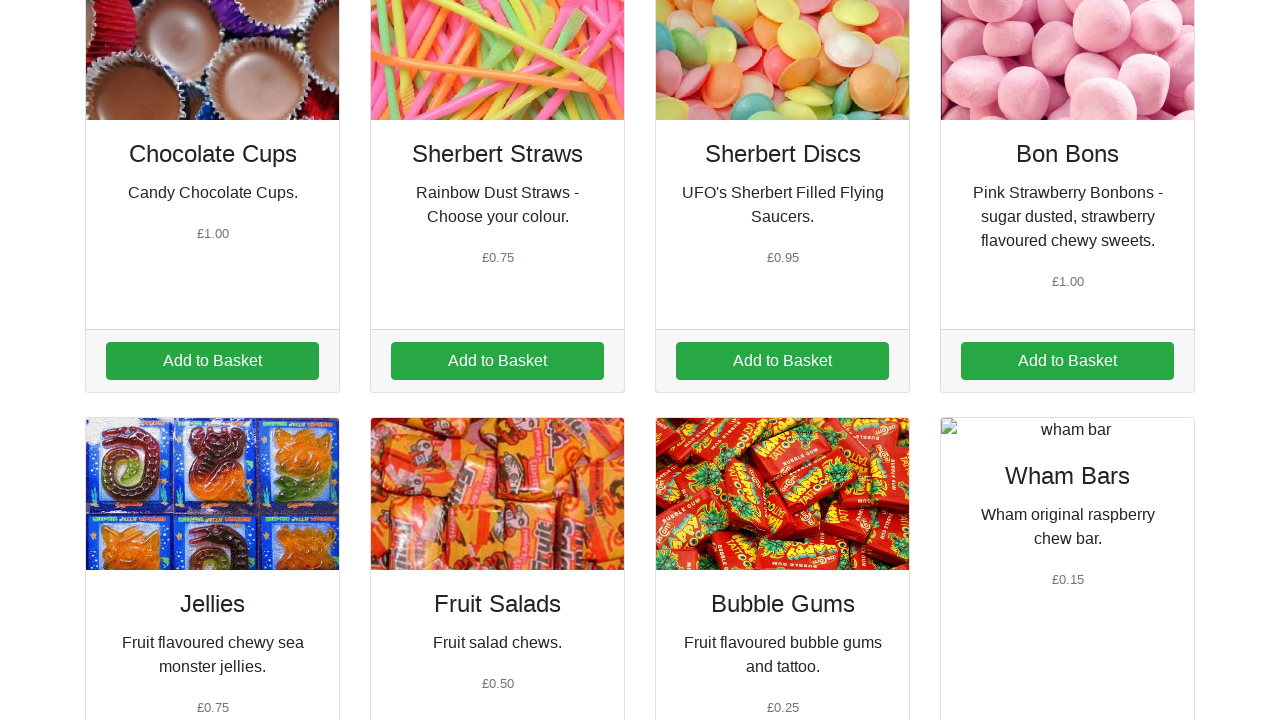

Iteration 2/5: Added item 2 to cart at (498, 361) on a.addItem[data-id='2']
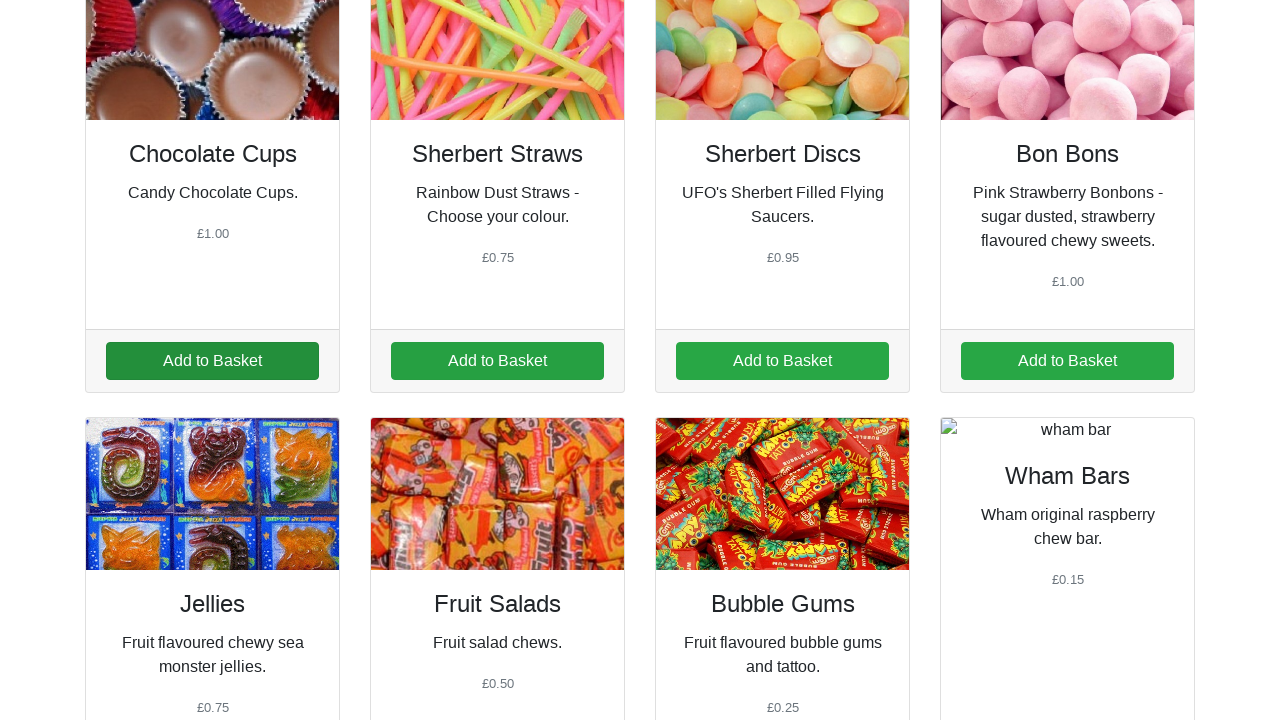

Iteration 2/5: Added item 3 to cart at (782, 361) on a.addItem[data-id='3']
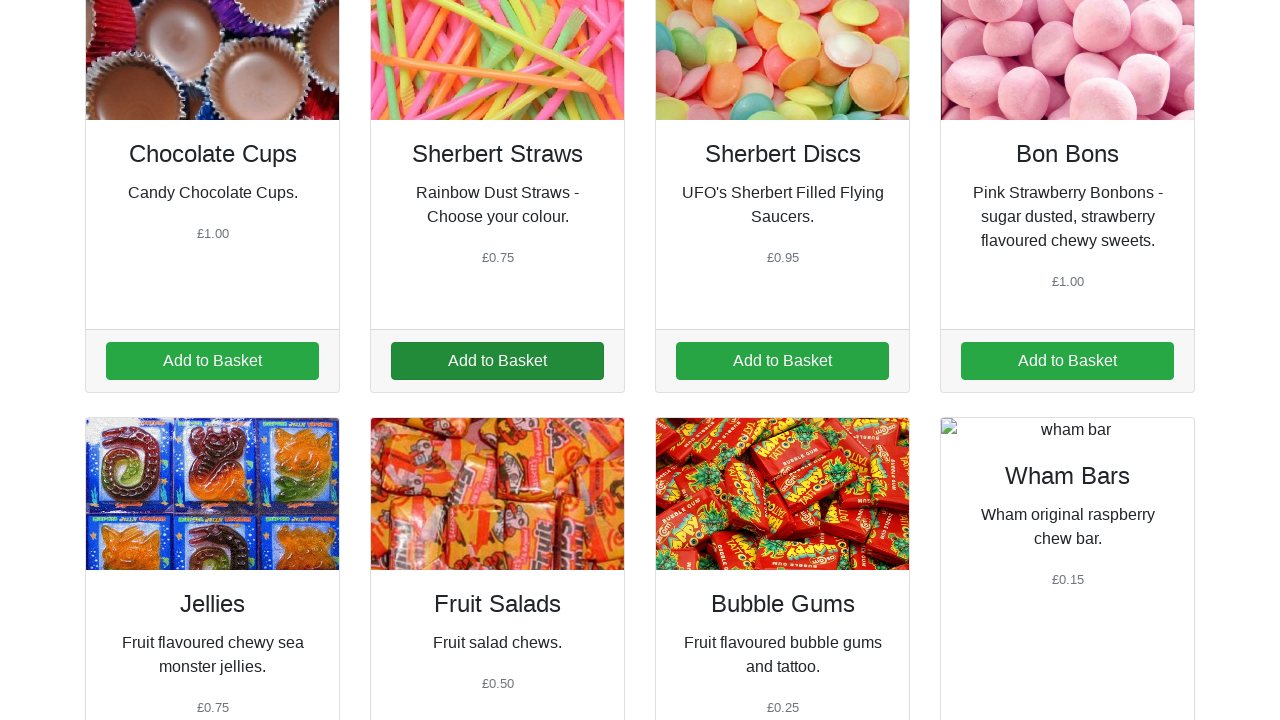

Iteration 2/5: Added item 4 to cart at (1068, 361) on a.addItem[data-id='4']
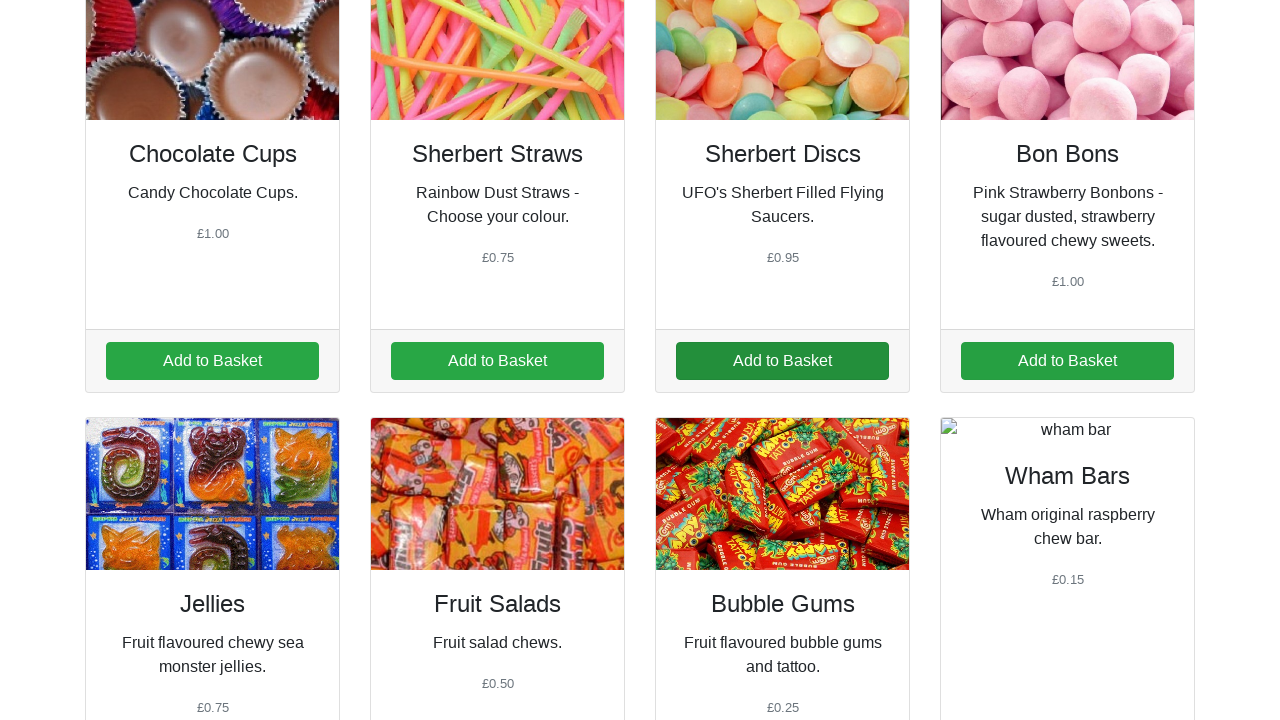

Iteration 2/5: Added item 5 to cart at (212, 361) on a.addItem[data-id='5']
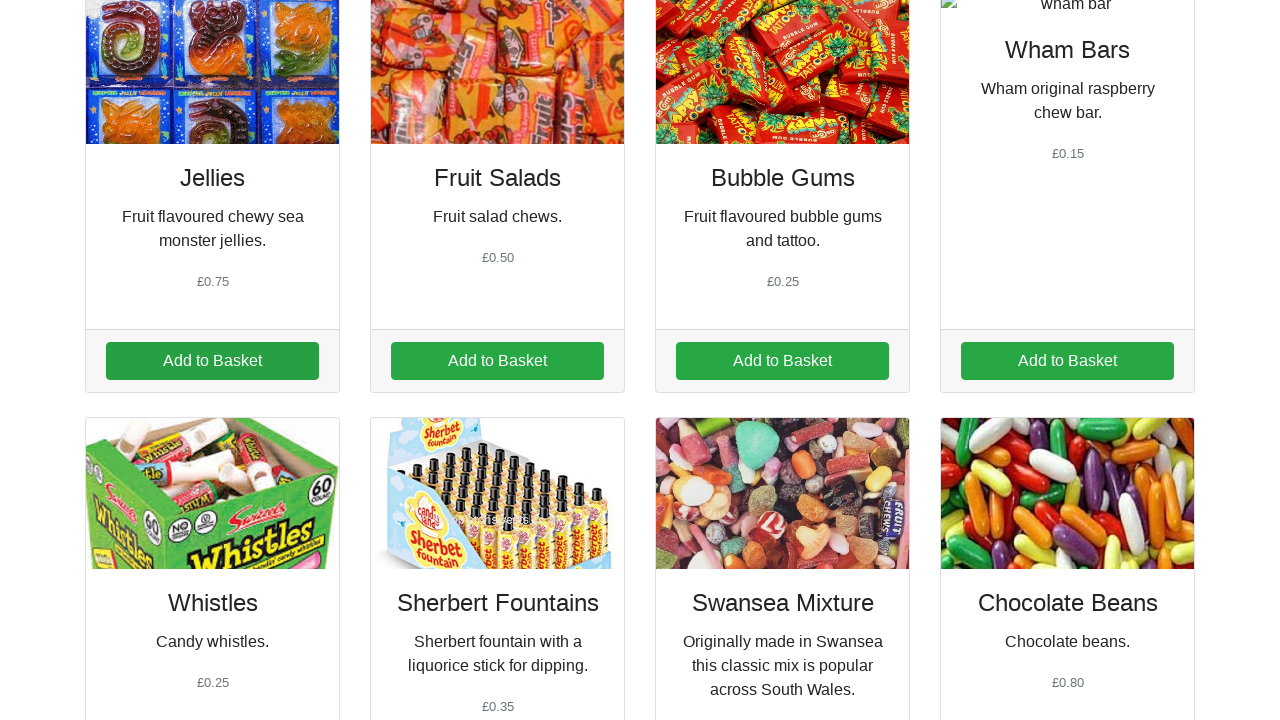

Iteration 2/5: Added item 6 to cart at (498, 361) on a.addItem[data-id='6']
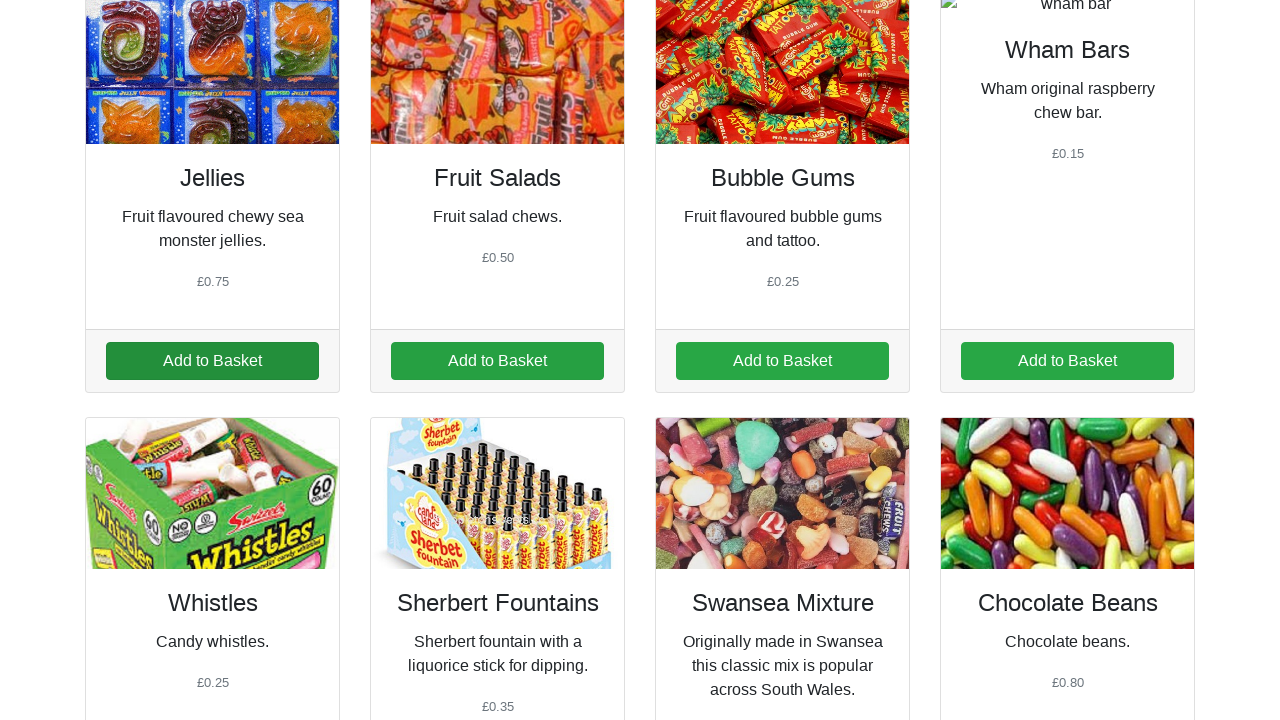

Iteration 3/5: Added item 1 to cart at (212, 361) on a.addItem[data-id='1']
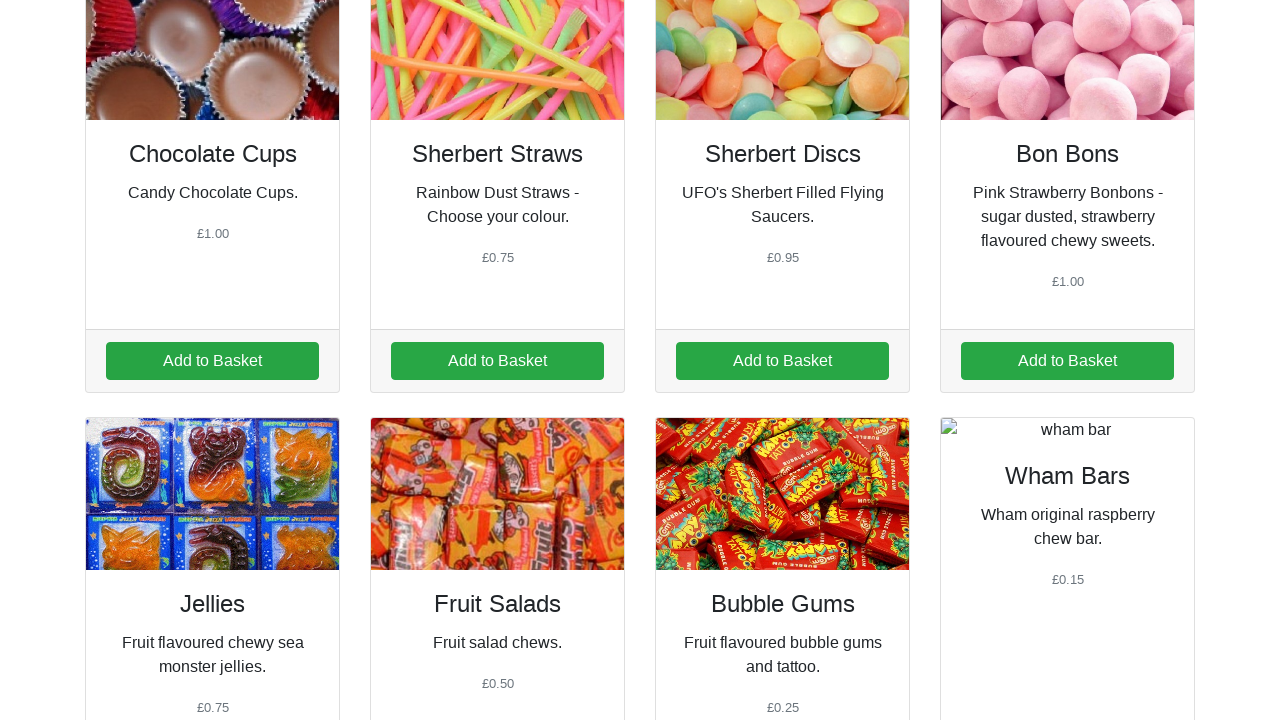

Iteration 3/5: Added item 2 to cart at (498, 361) on a.addItem[data-id='2']
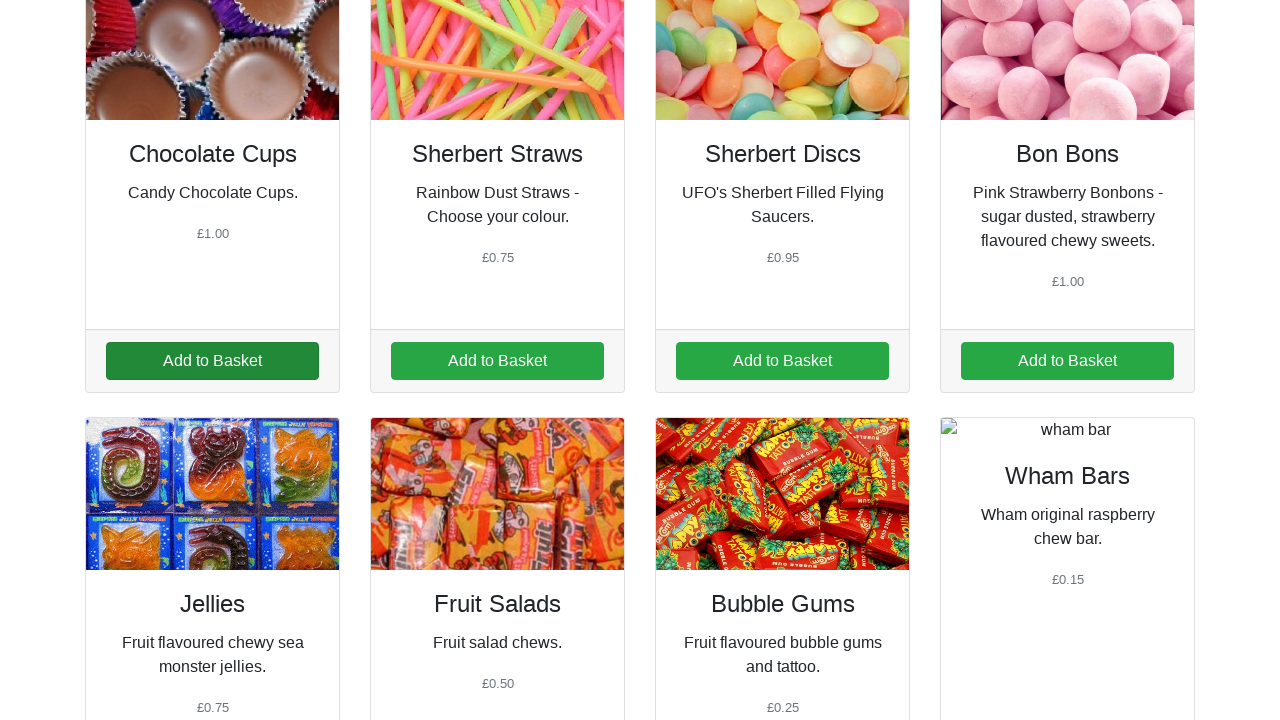

Iteration 3/5: Added item 3 to cart at (782, 361) on a.addItem[data-id='3']
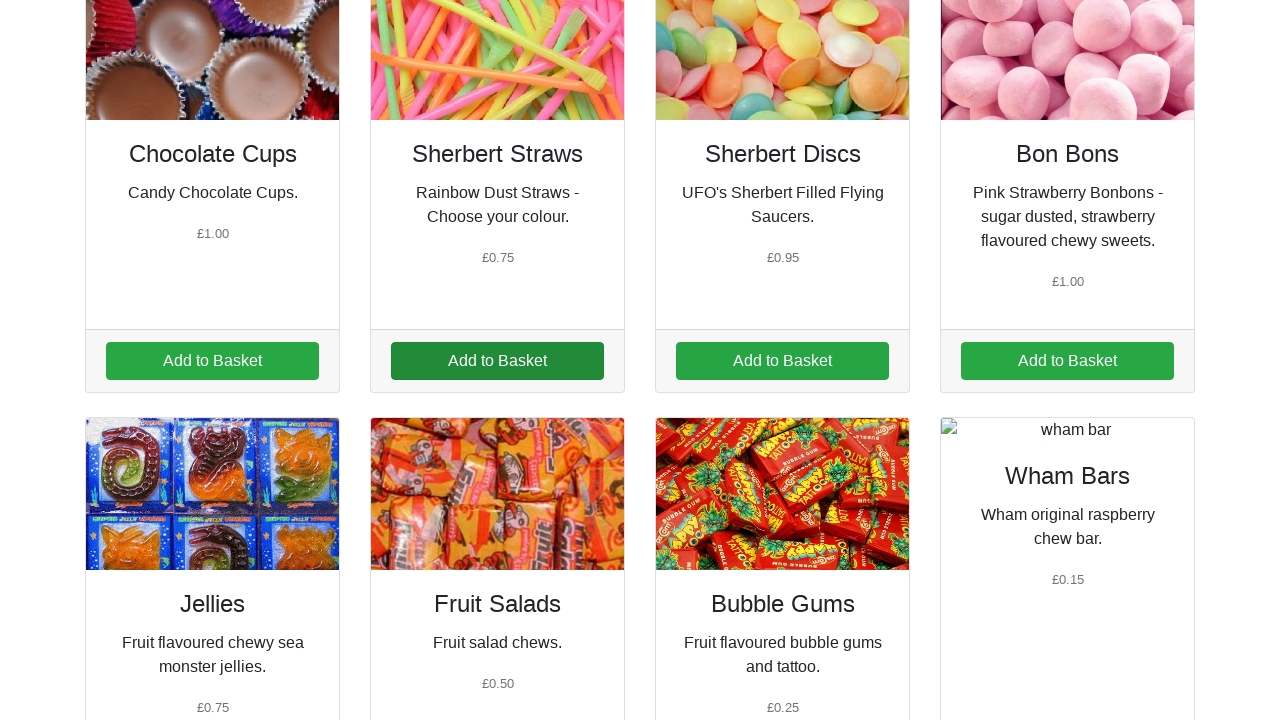

Iteration 3/5: Added item 4 to cart at (1068, 361) on a.addItem[data-id='4']
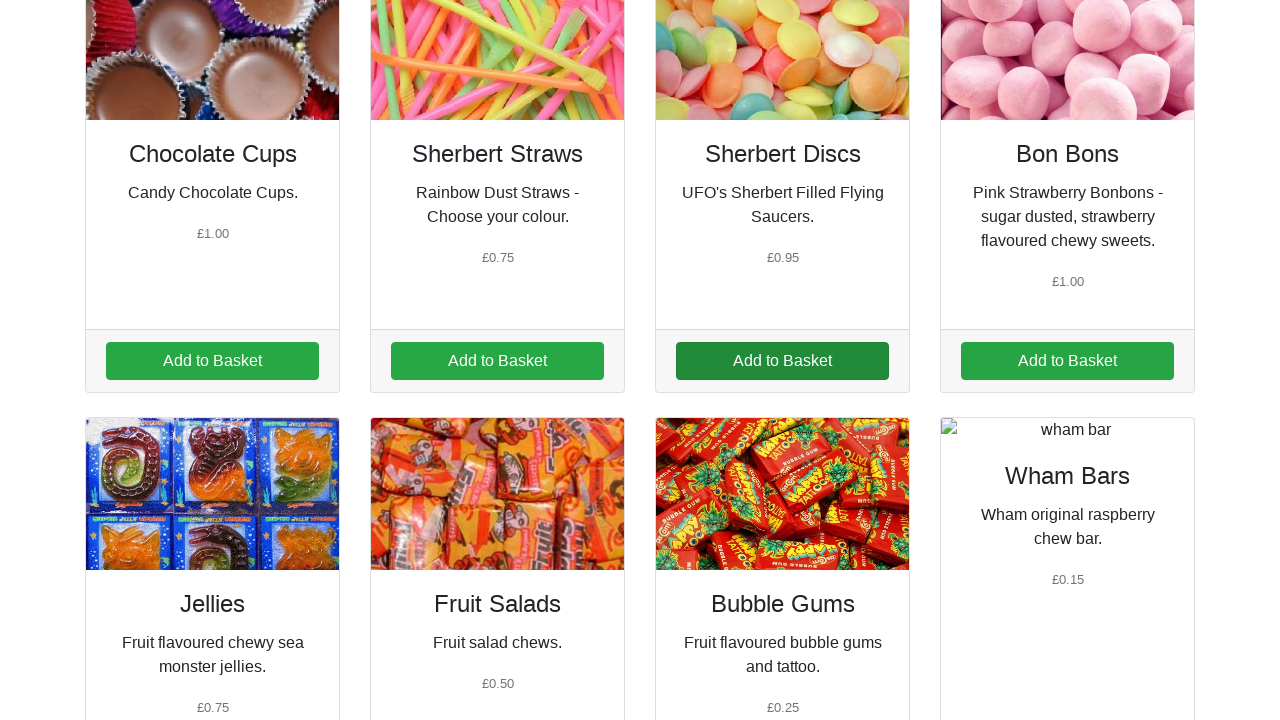

Iteration 3/5: Added item 5 to cart at (212, 361) on a.addItem[data-id='5']
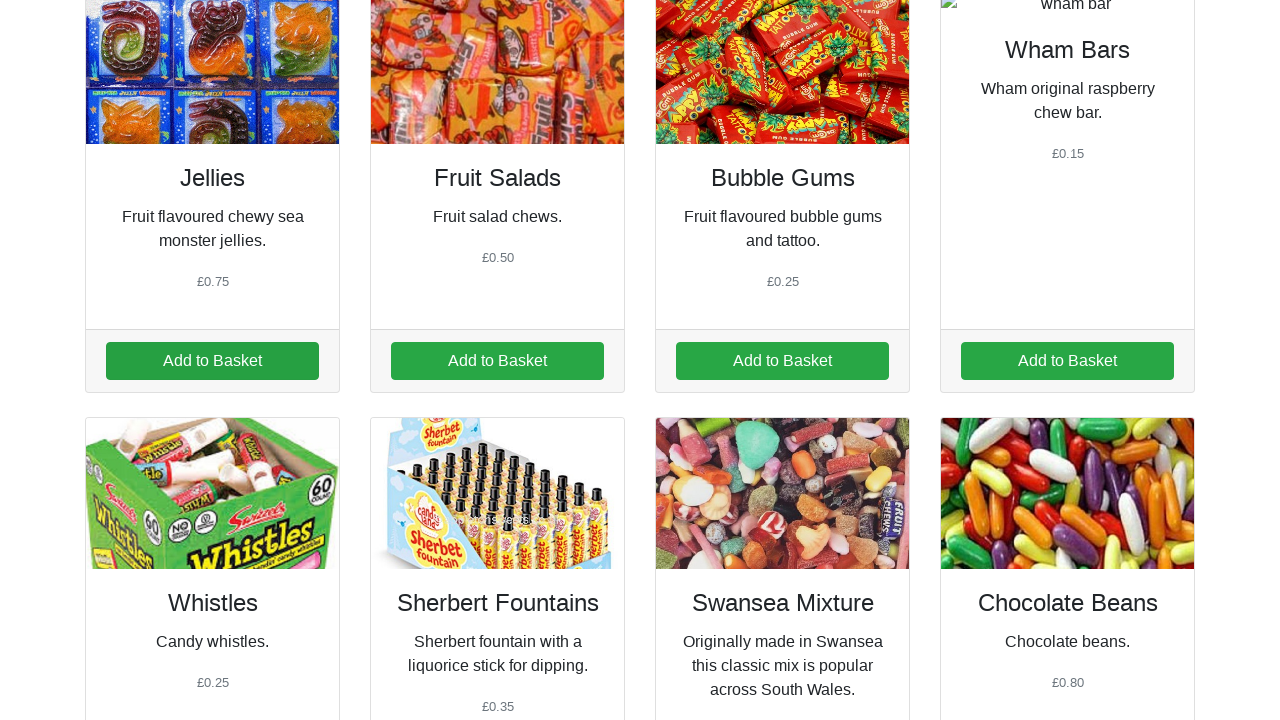

Iteration 3/5: Added item 6 to cart at (498, 361) on a.addItem[data-id='6']
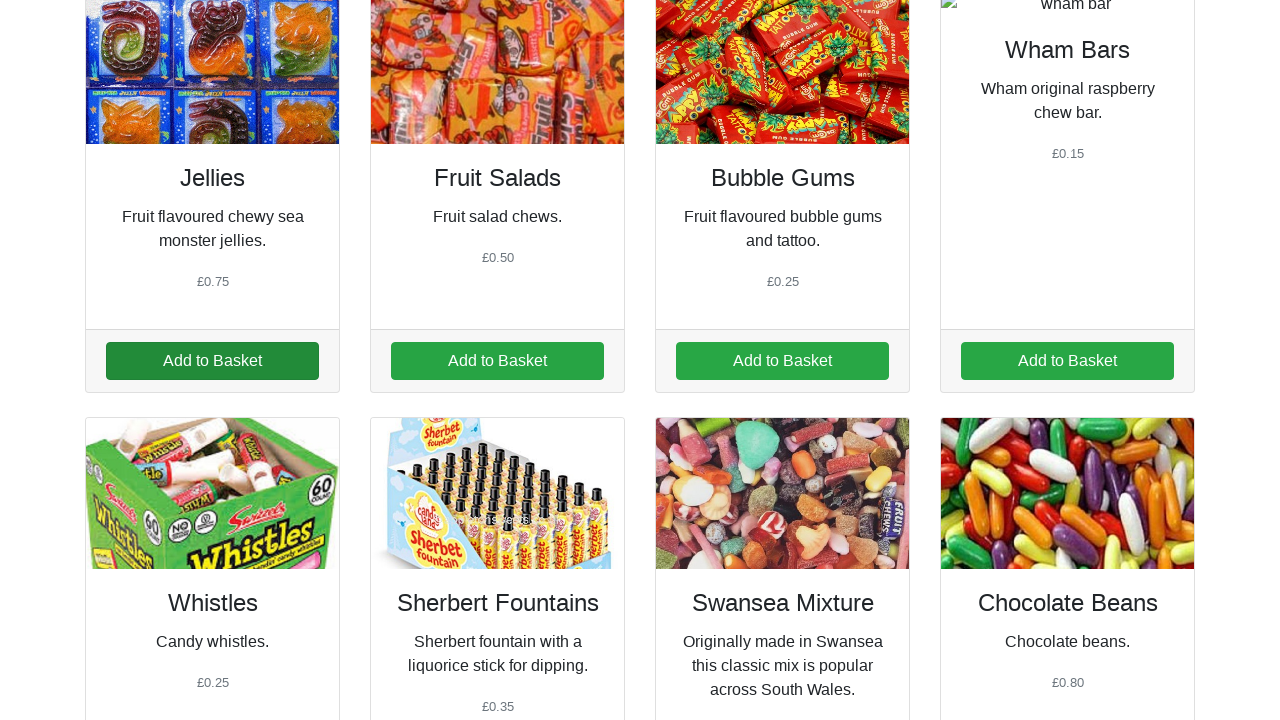

Iteration 4/5: Added item 1 to cart at (212, 361) on a.addItem[data-id='1']
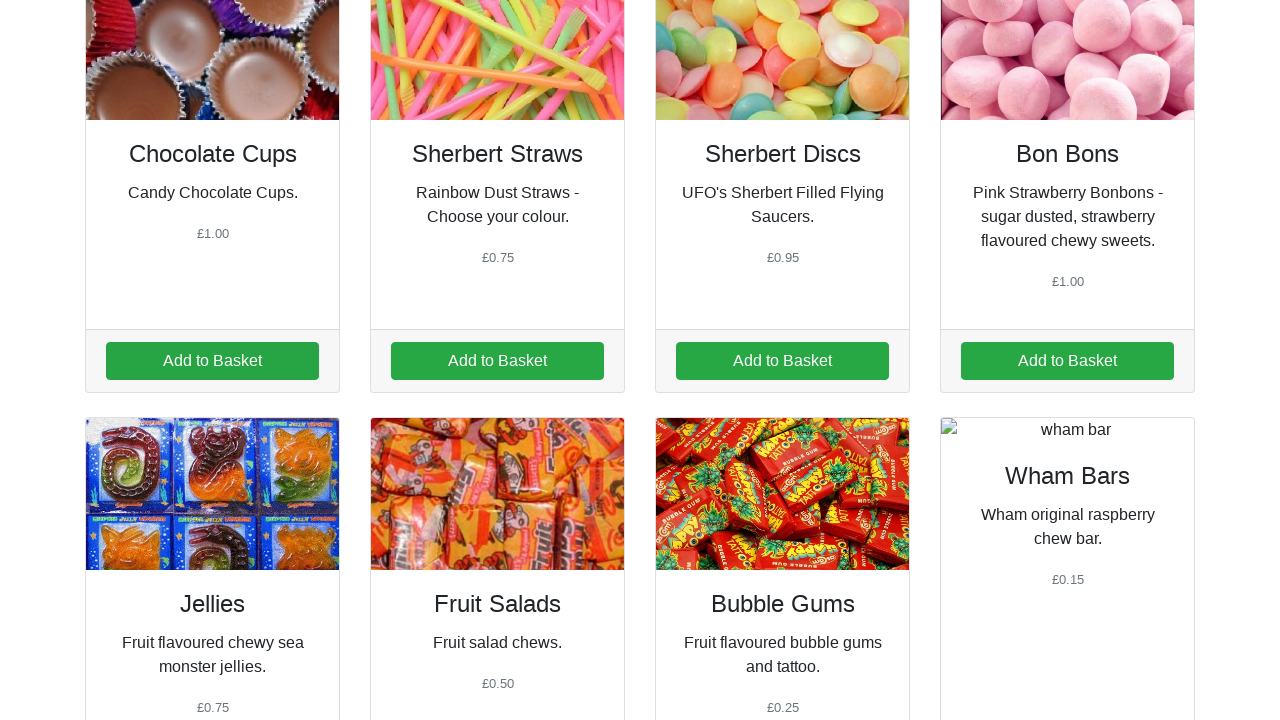

Iteration 4/5: Added item 2 to cart at (498, 361) on a.addItem[data-id='2']
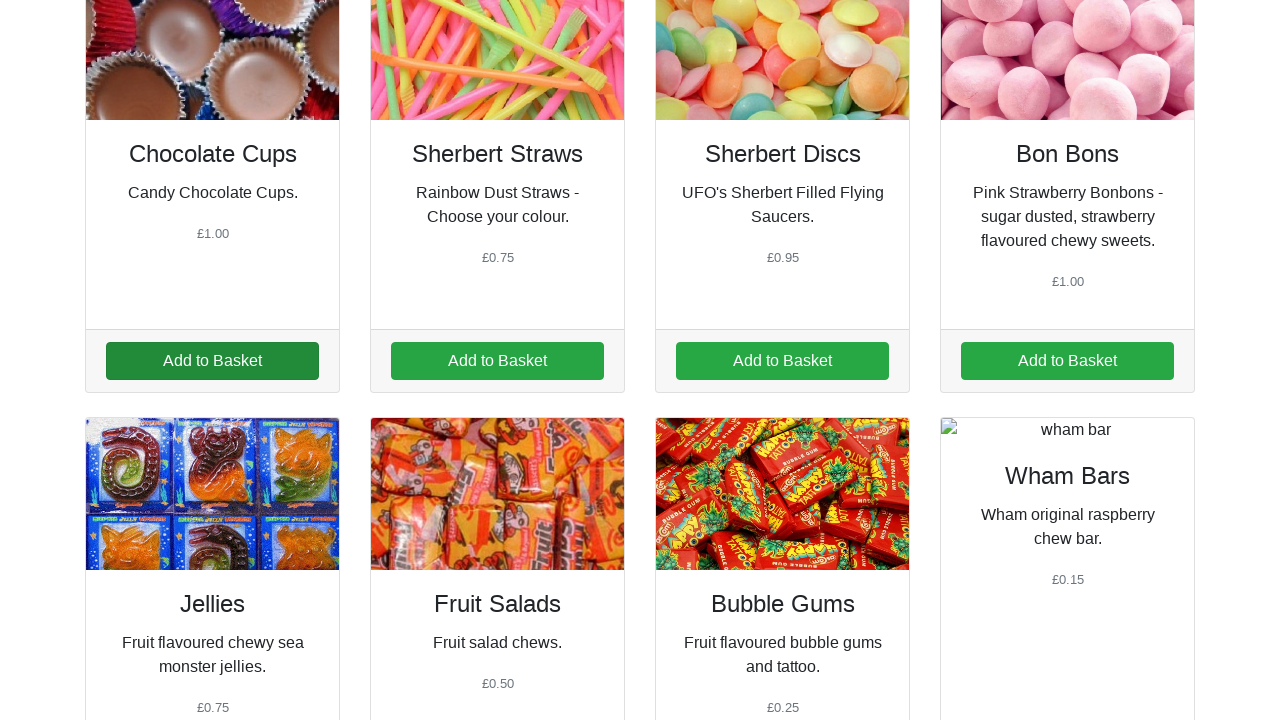

Iteration 4/5: Added item 3 to cart at (782, 361) on a.addItem[data-id='3']
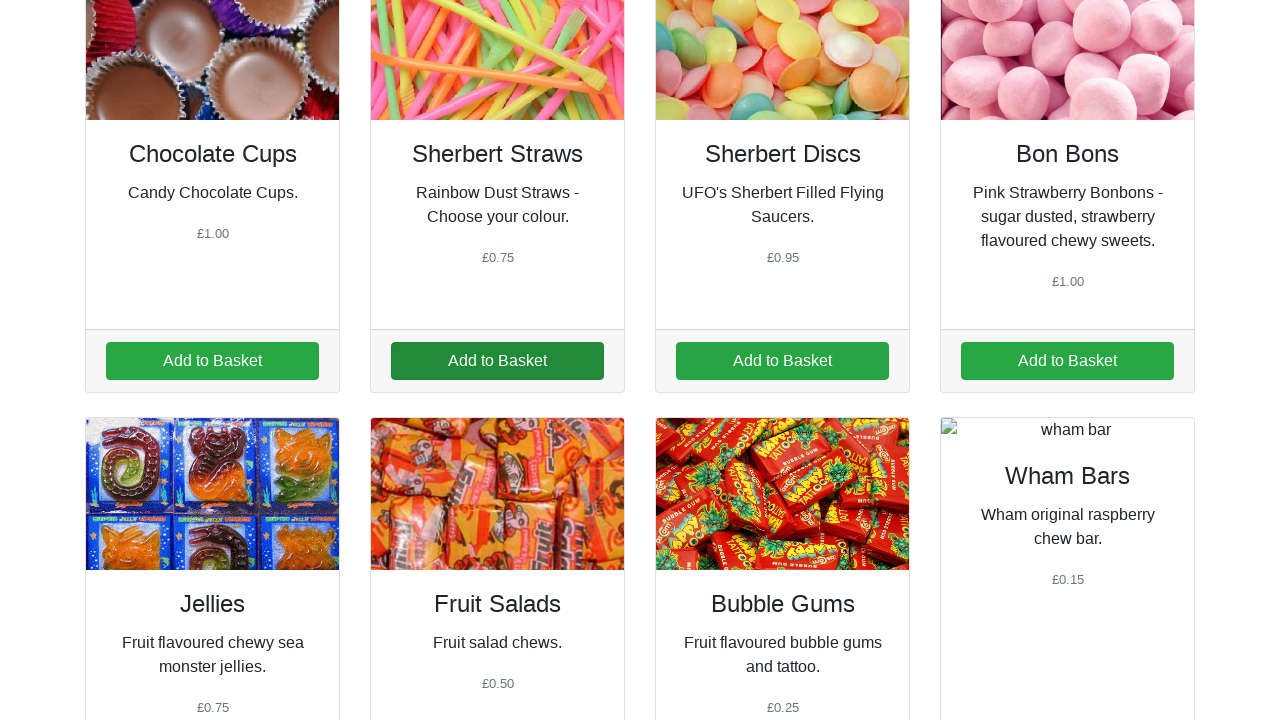

Iteration 4/5: Added item 4 to cart at (1068, 361) on a.addItem[data-id='4']
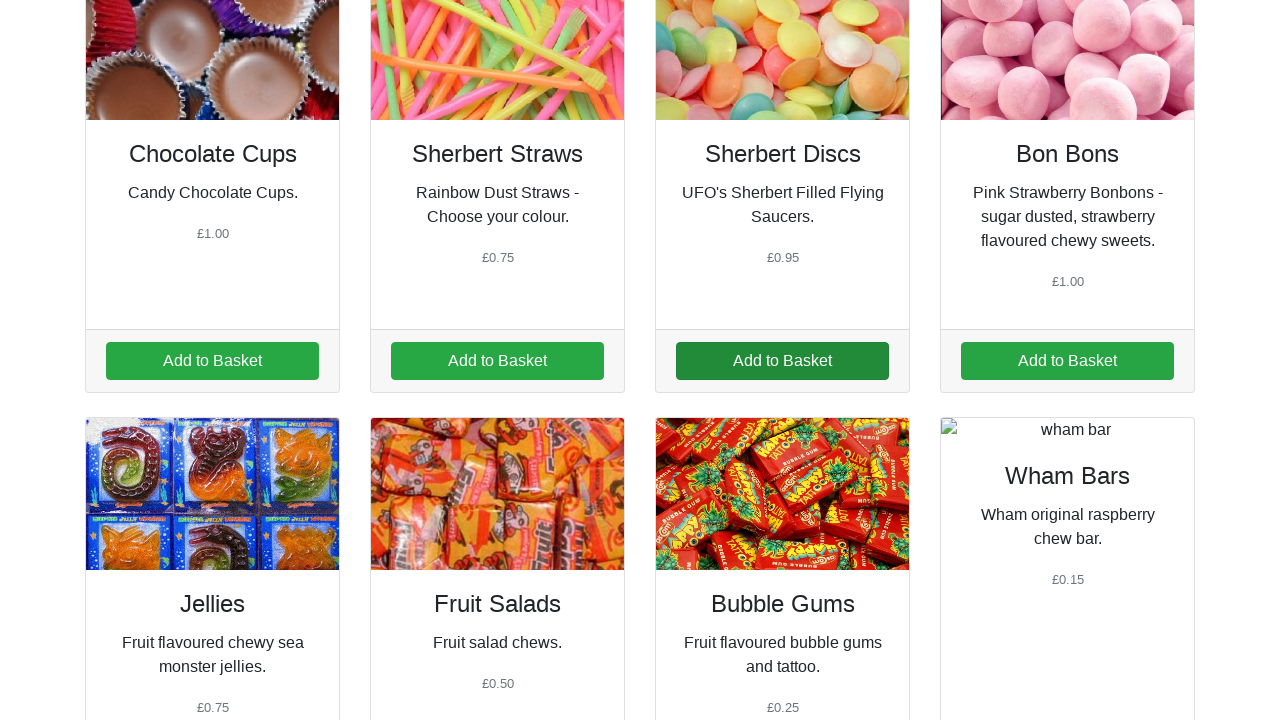

Iteration 4/5: Added item 5 to cart at (212, 361) on a.addItem[data-id='5']
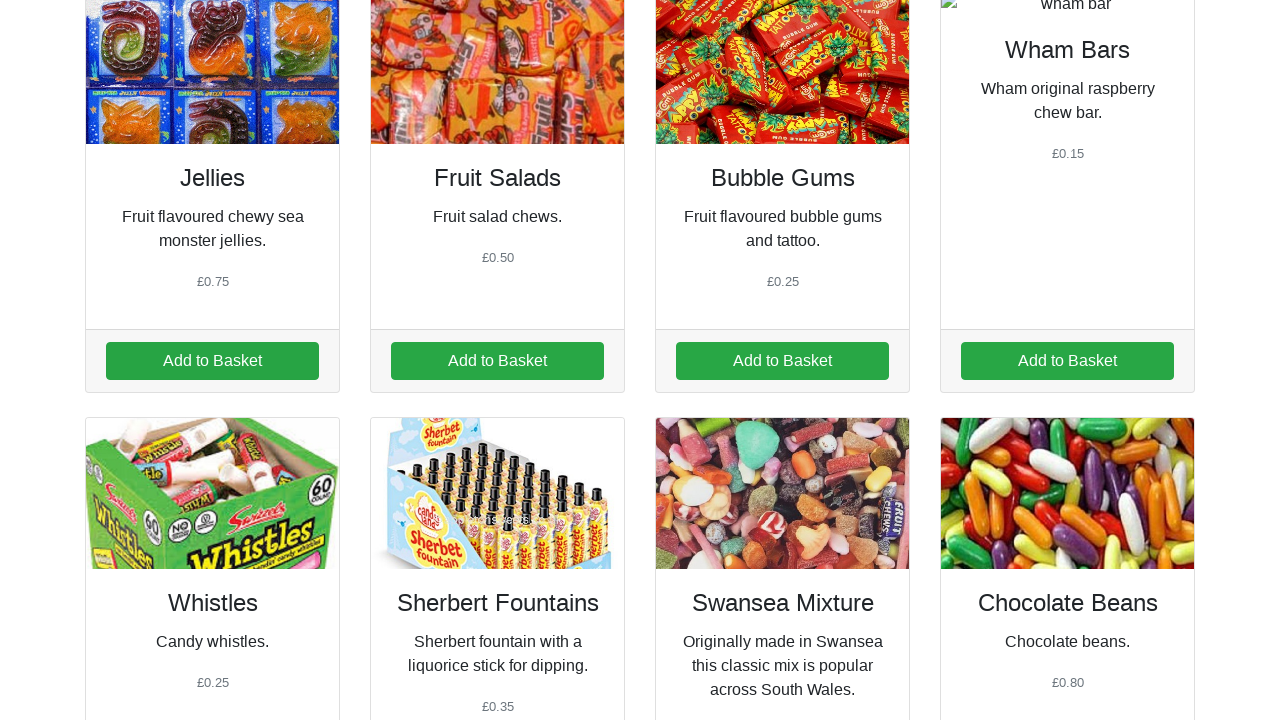

Iteration 4/5: Added item 6 to cart at (498, 361) on a.addItem[data-id='6']
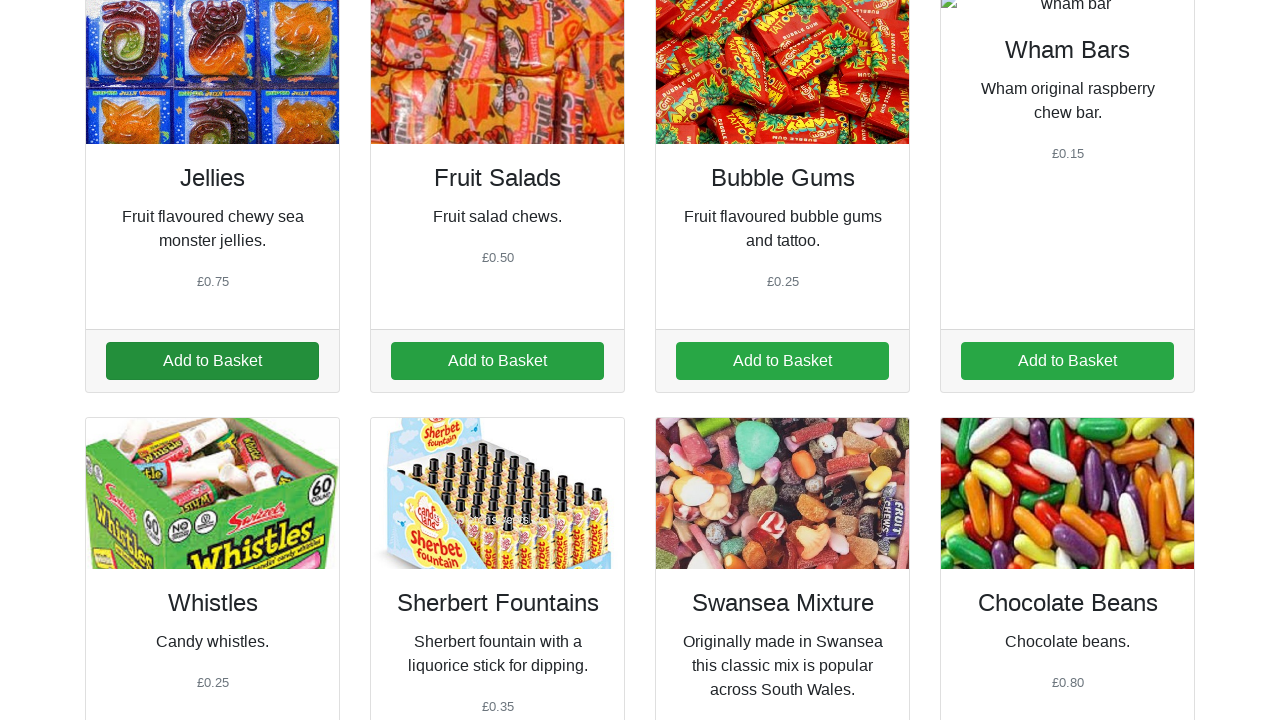

Iteration 5/5: Added item 1 to cart at (212, 361) on a.addItem[data-id='1']
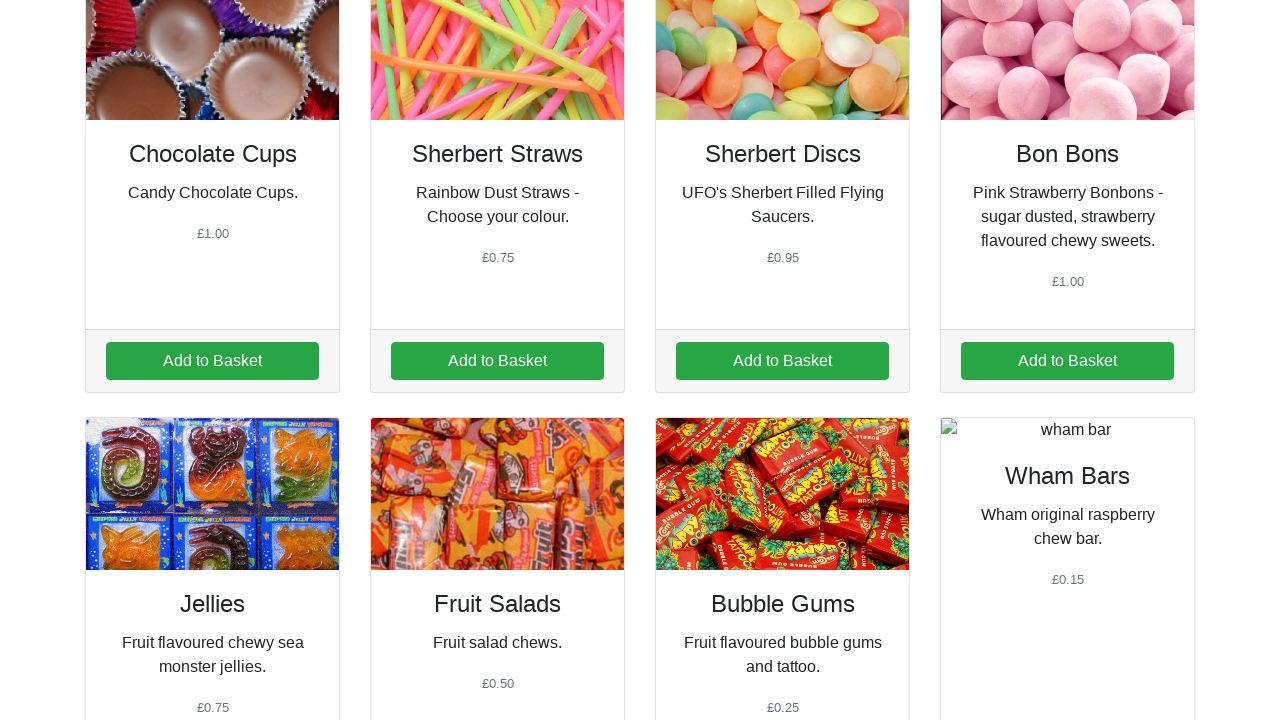

Iteration 5/5: Added item 2 to cart at (498, 361) on a.addItem[data-id='2']
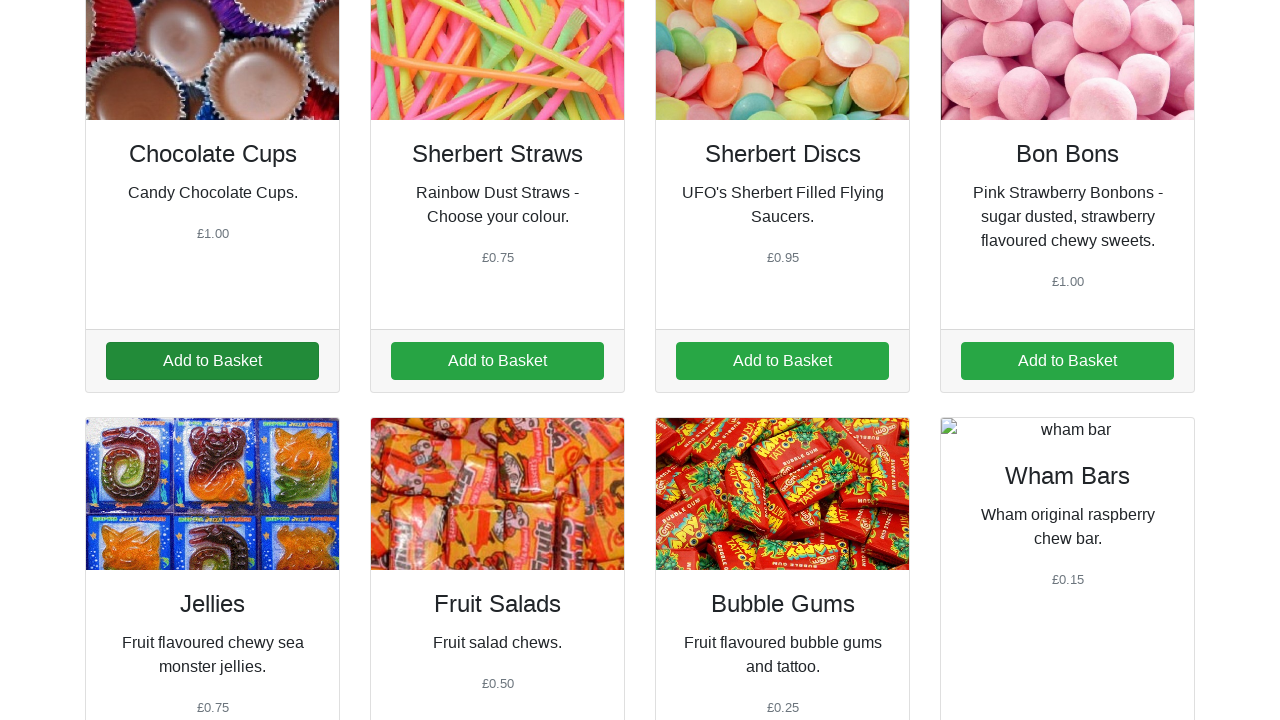

Iteration 5/5: Added item 3 to cart at (782, 361) on a.addItem[data-id='3']
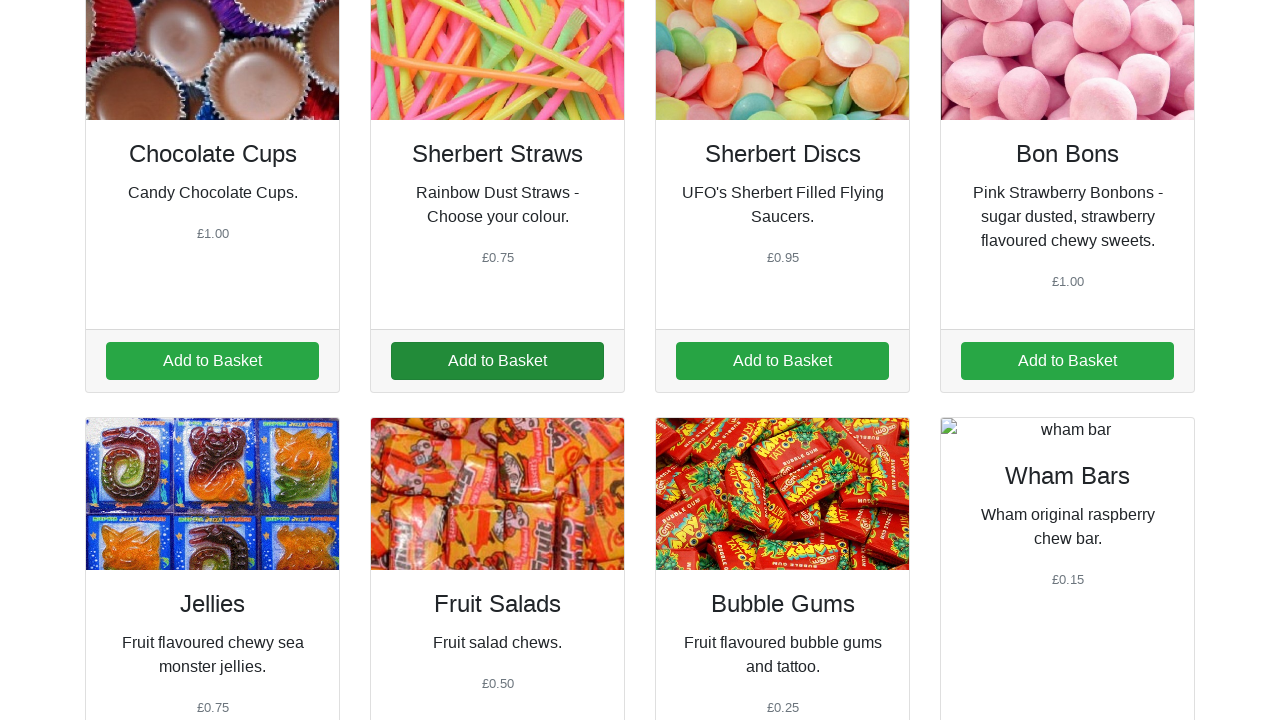

Iteration 5/5: Added item 4 to cart at (1068, 361) on a.addItem[data-id='4']
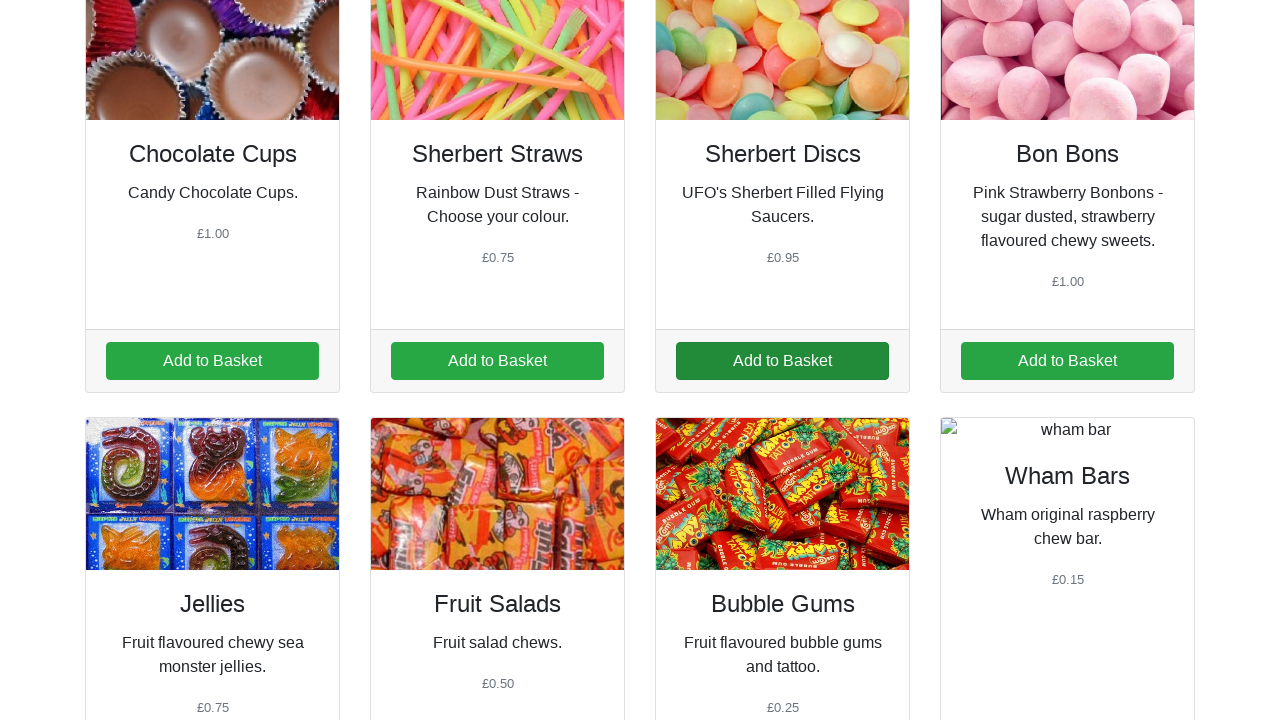

Iteration 5/5: Added item 5 to cart at (212, 361) on a.addItem[data-id='5']
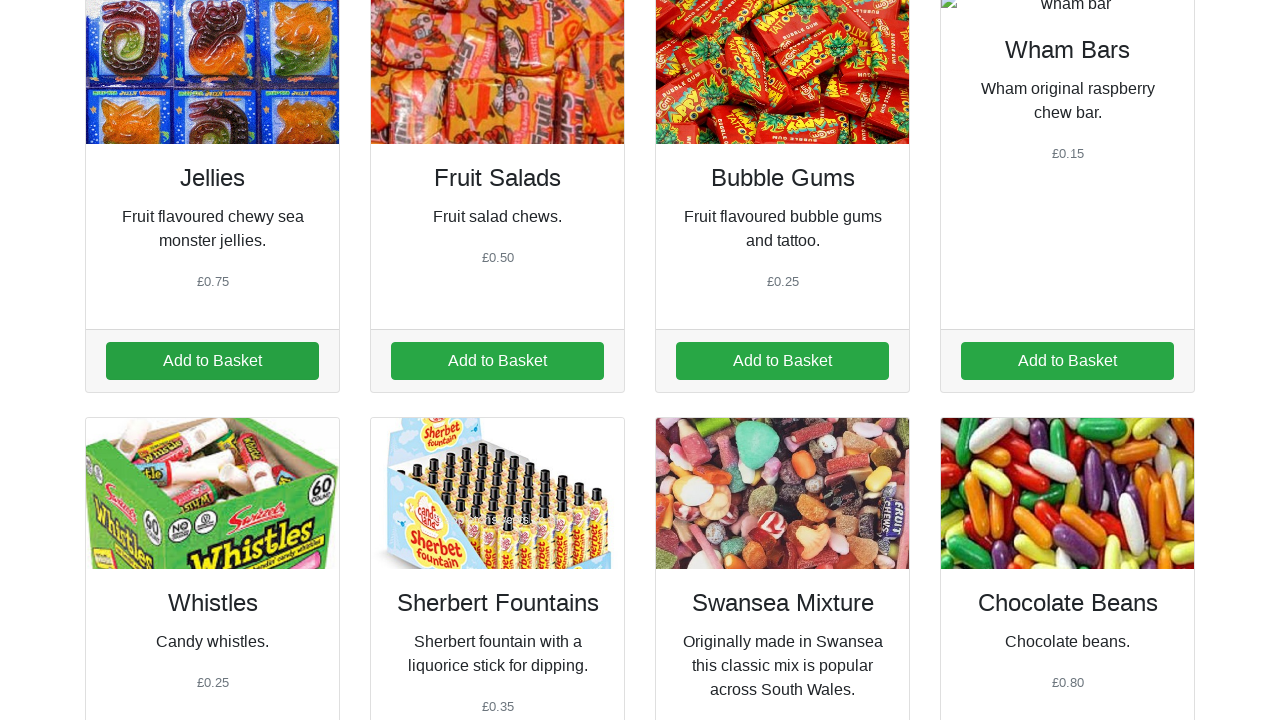

Iteration 5/5: Added item 6 to cart at (498, 361) on a.addItem[data-id='6']
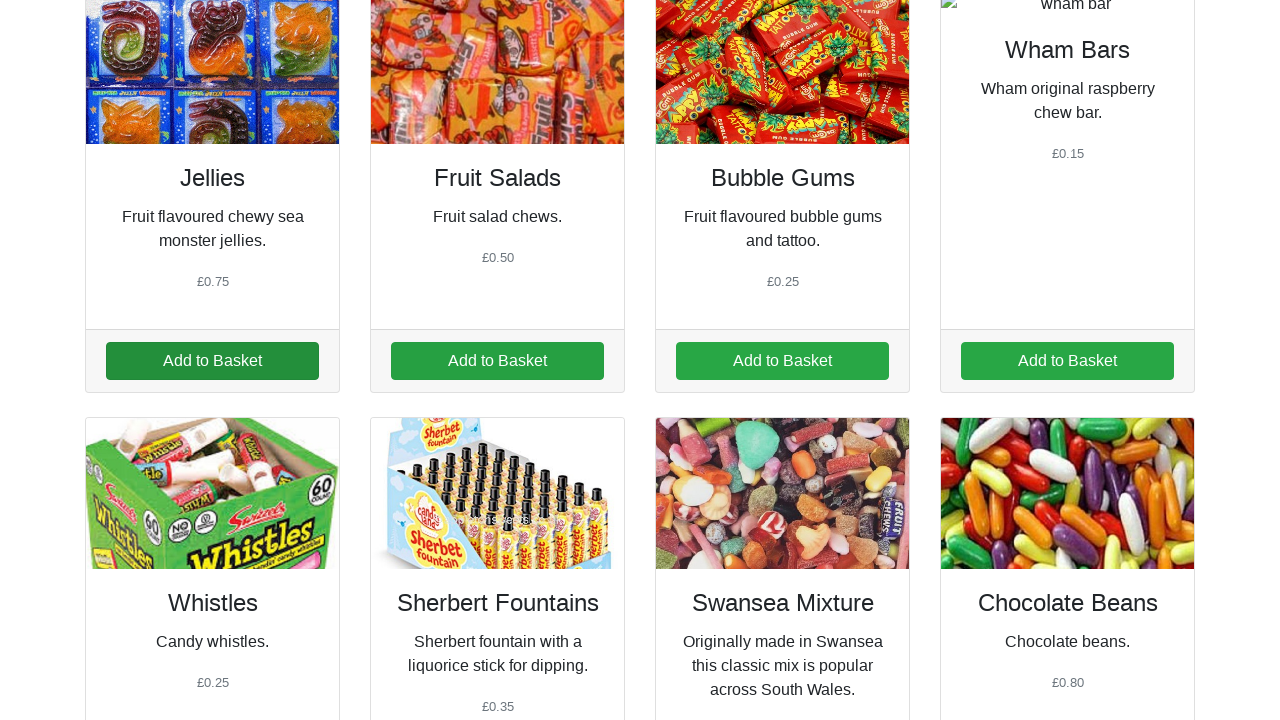

Navigated to shopping basket at (1152, 28) on a.nav-link[href='/basket']
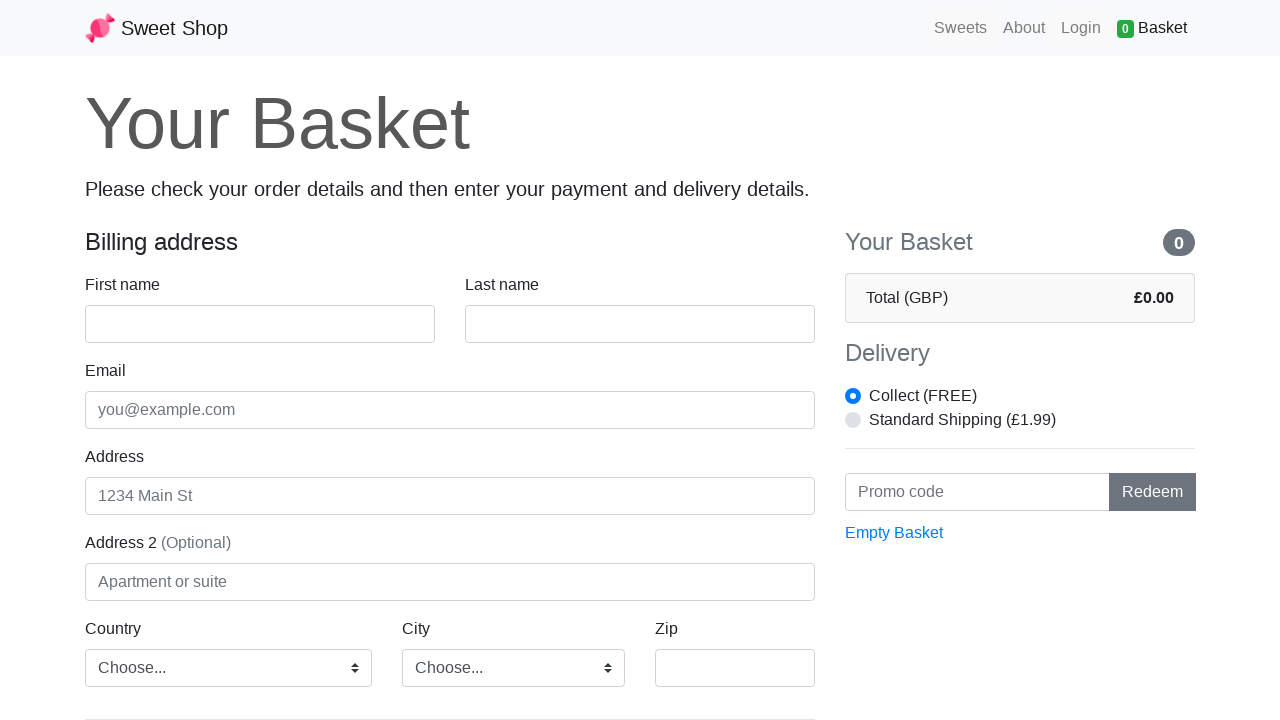

Basket page loaded and basket total is visible
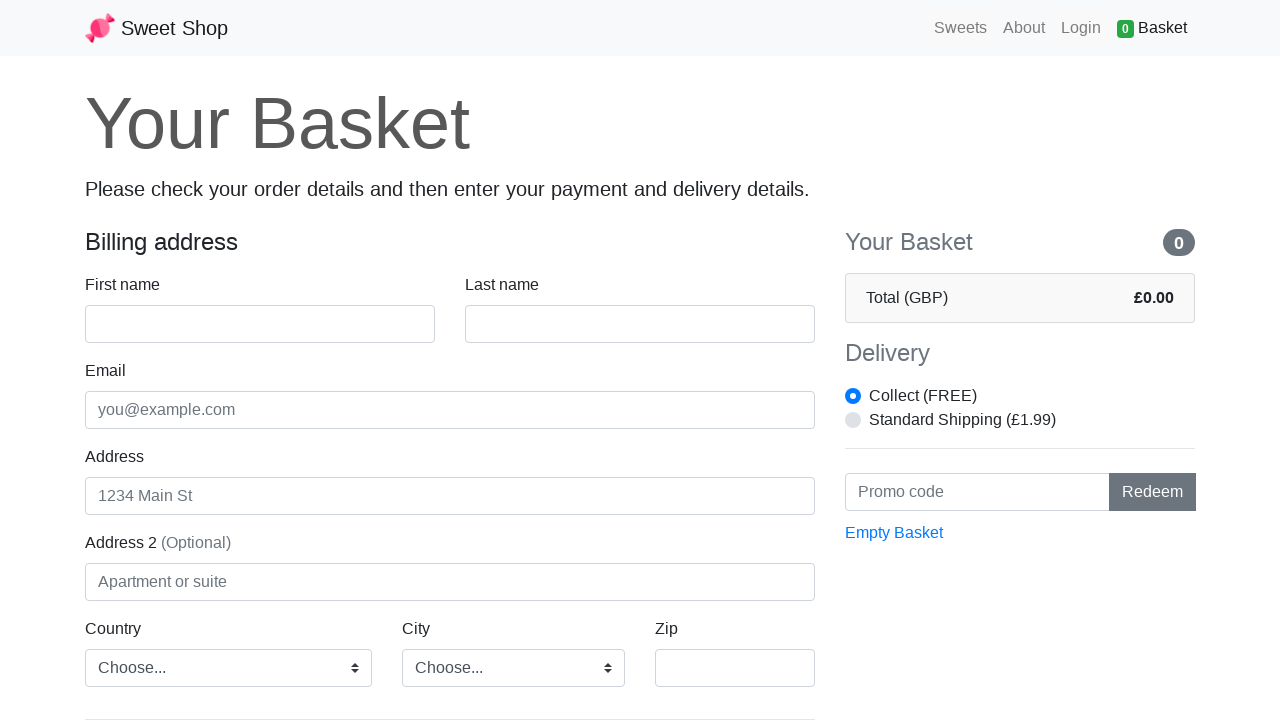

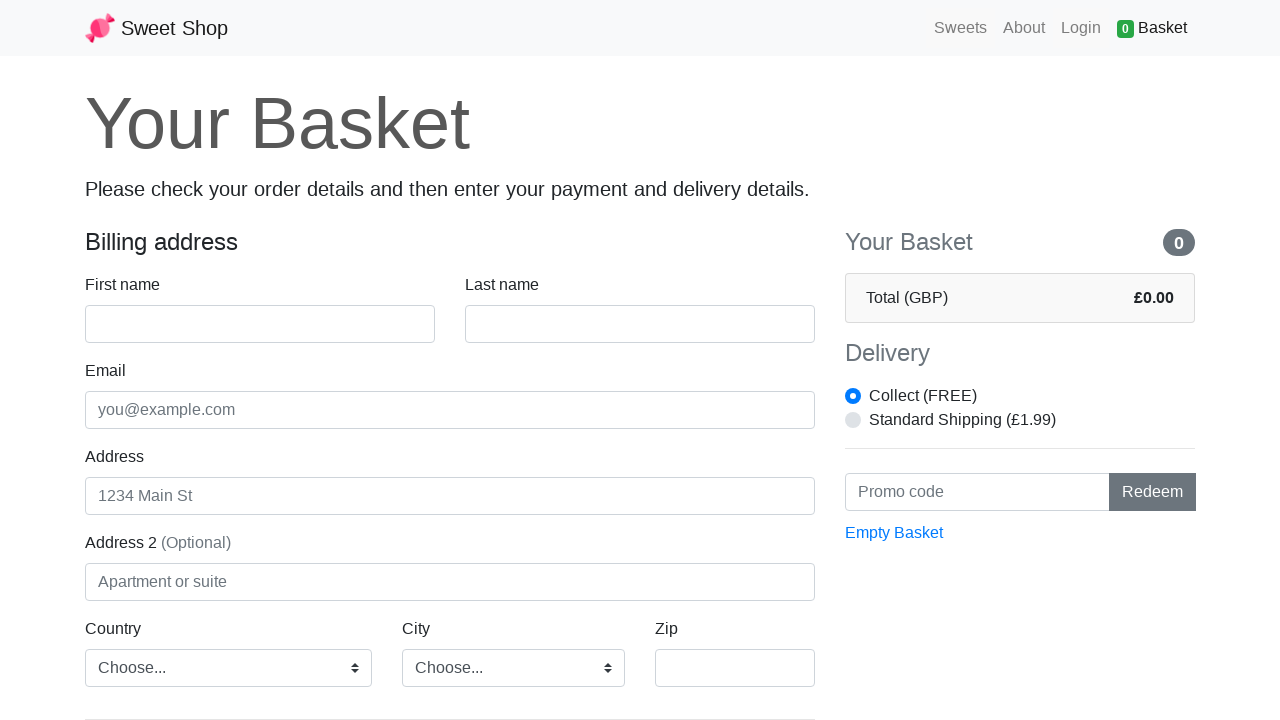